Tests activating all completed tasks using toggle-all on Completed filter

Starting URL: https://todomvc4tasj.herokuapp.com/

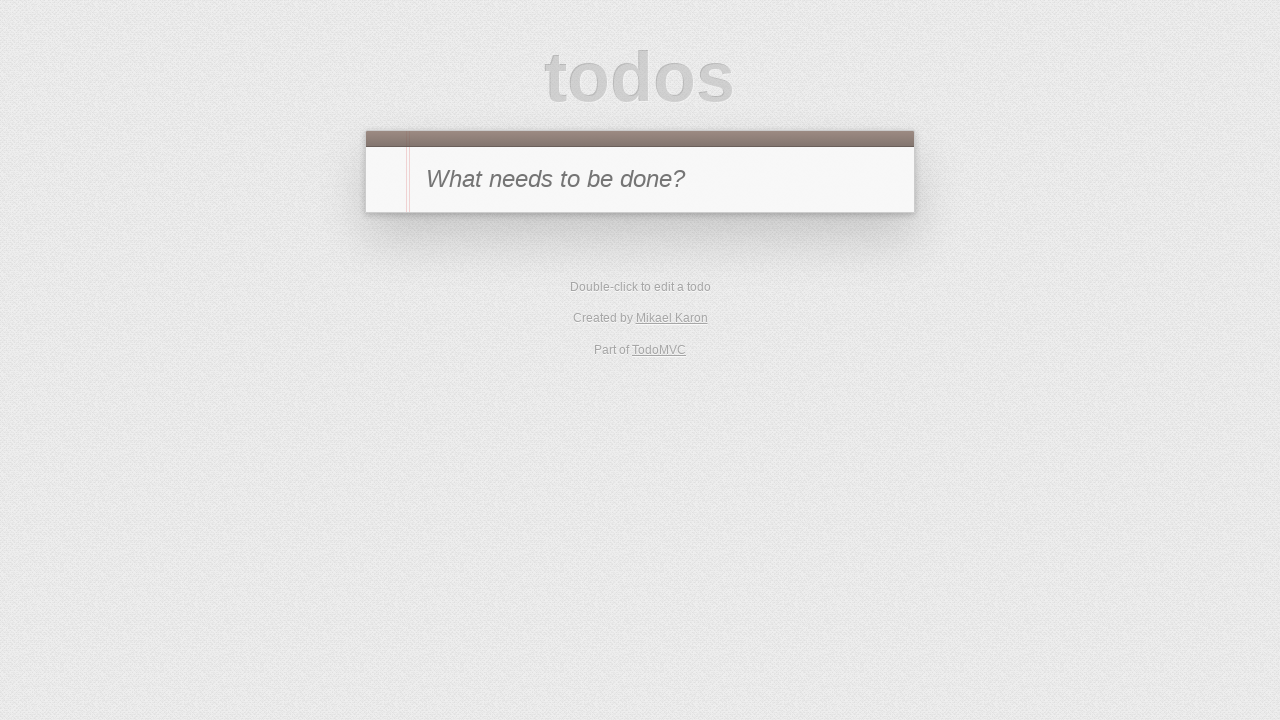

Set localStorage with two completed tasks
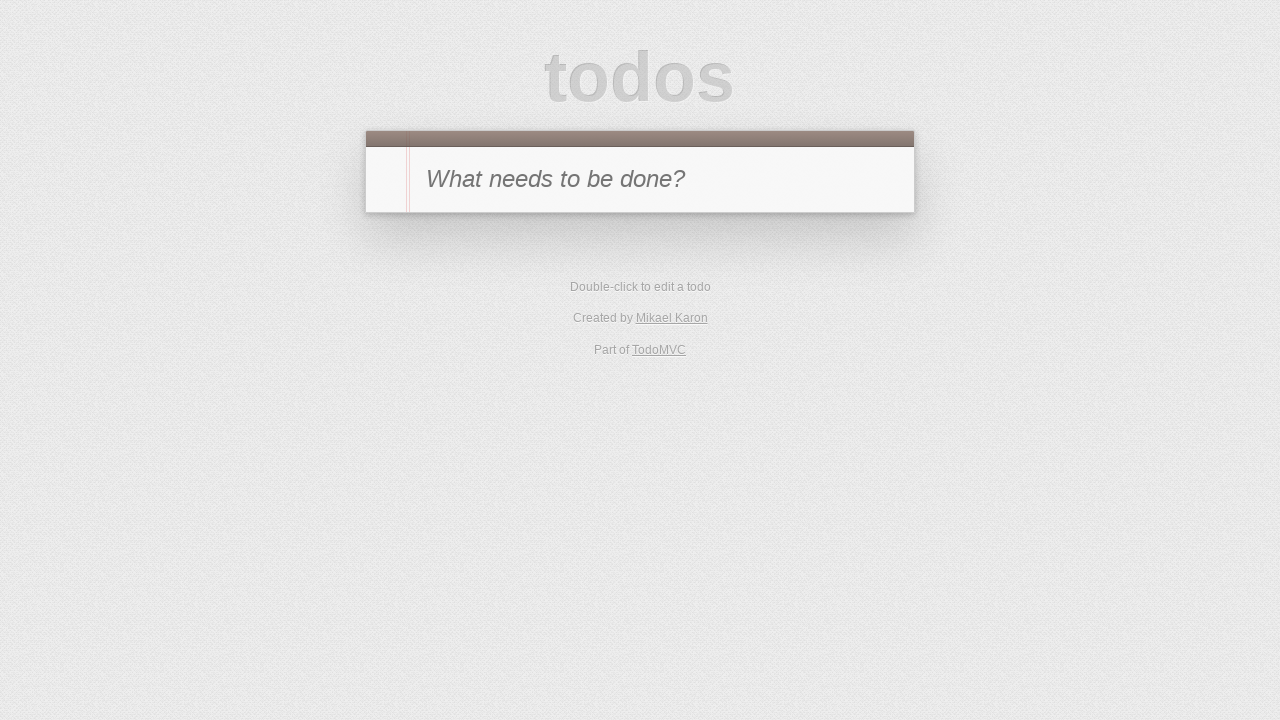

Reloaded page to load tasks from localStorage
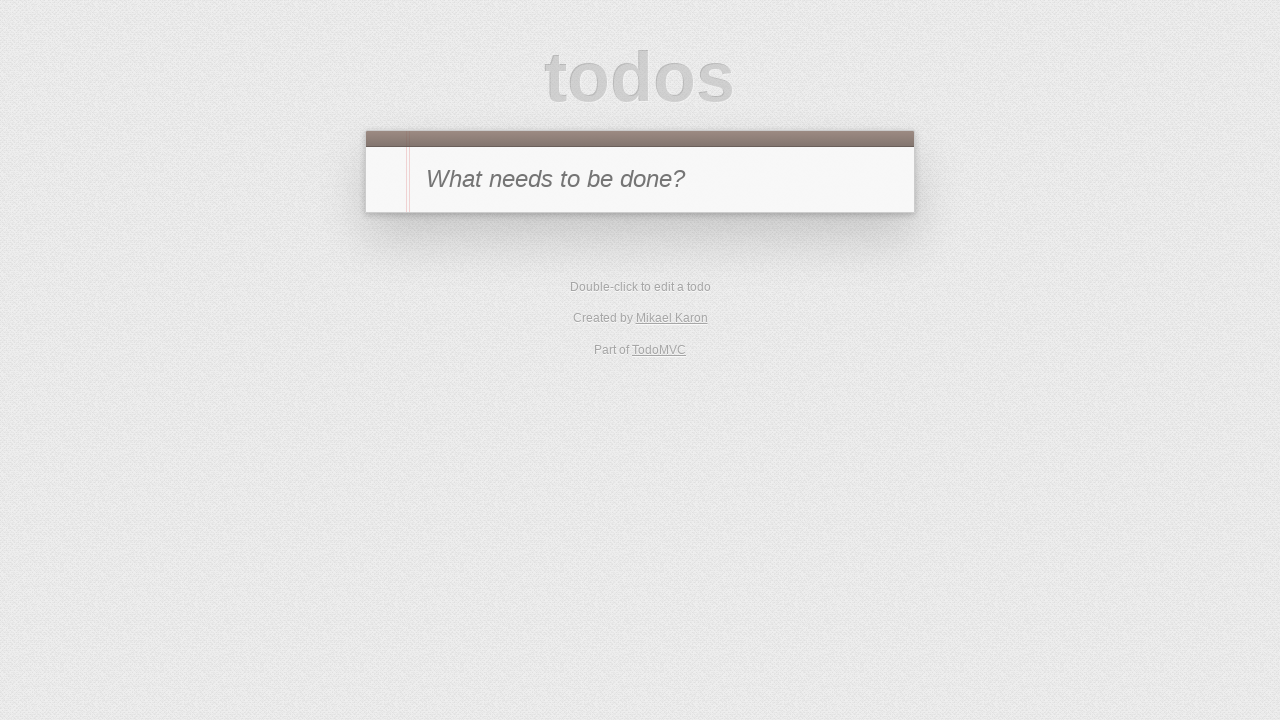

Clicked on Completed filter at (676, 351) on [href='#/completed']
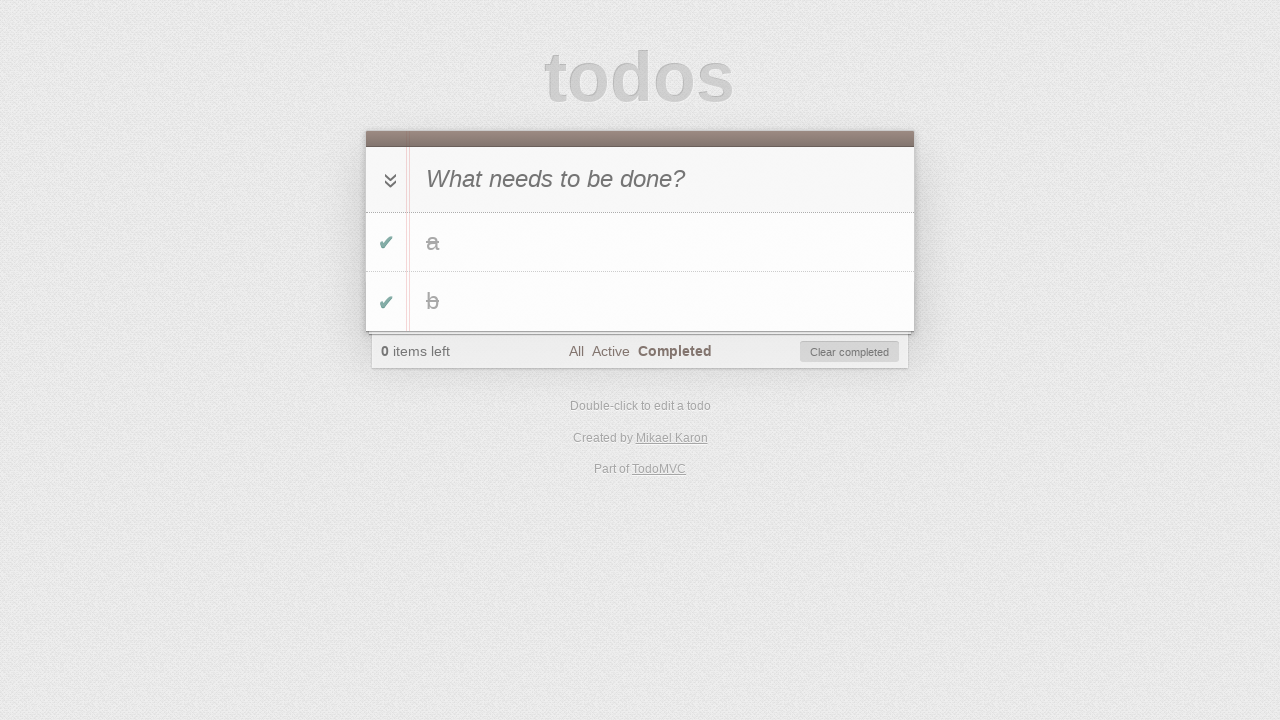

Clicked toggle-all checkbox to activate all completed tasks at (388, 180) on #toggle-all
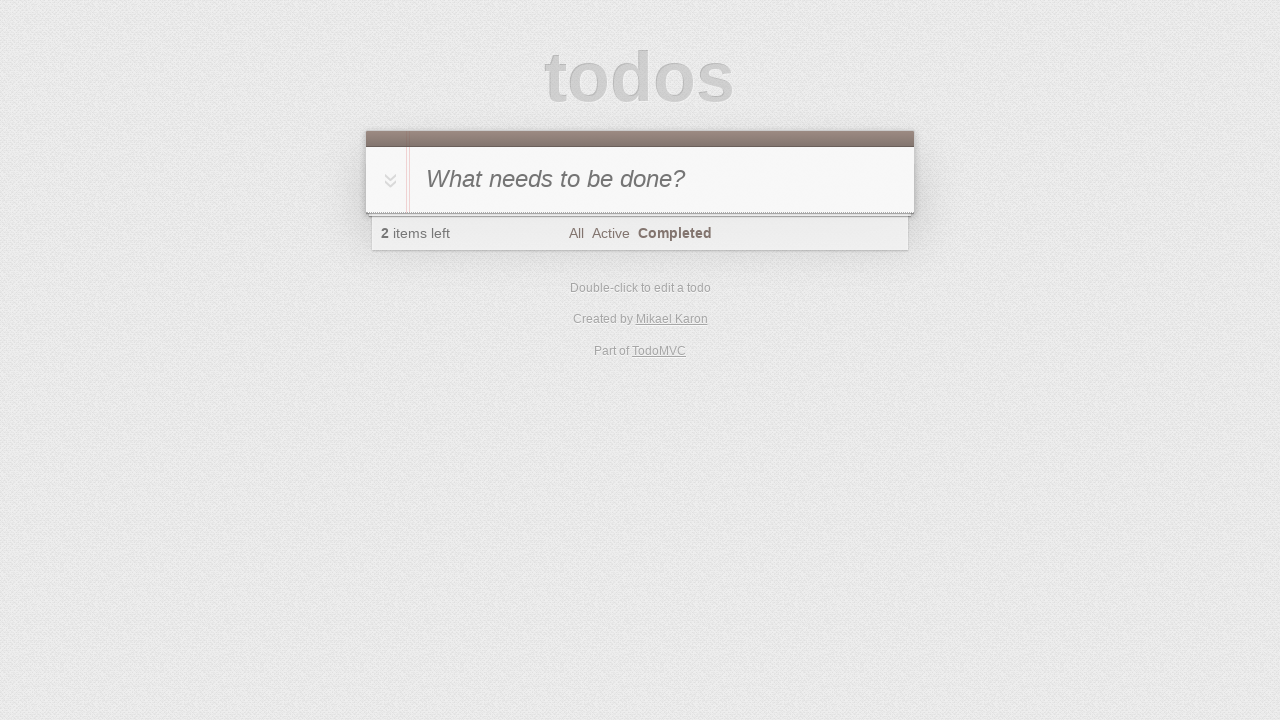

Waited for UI to update after activating all tasks
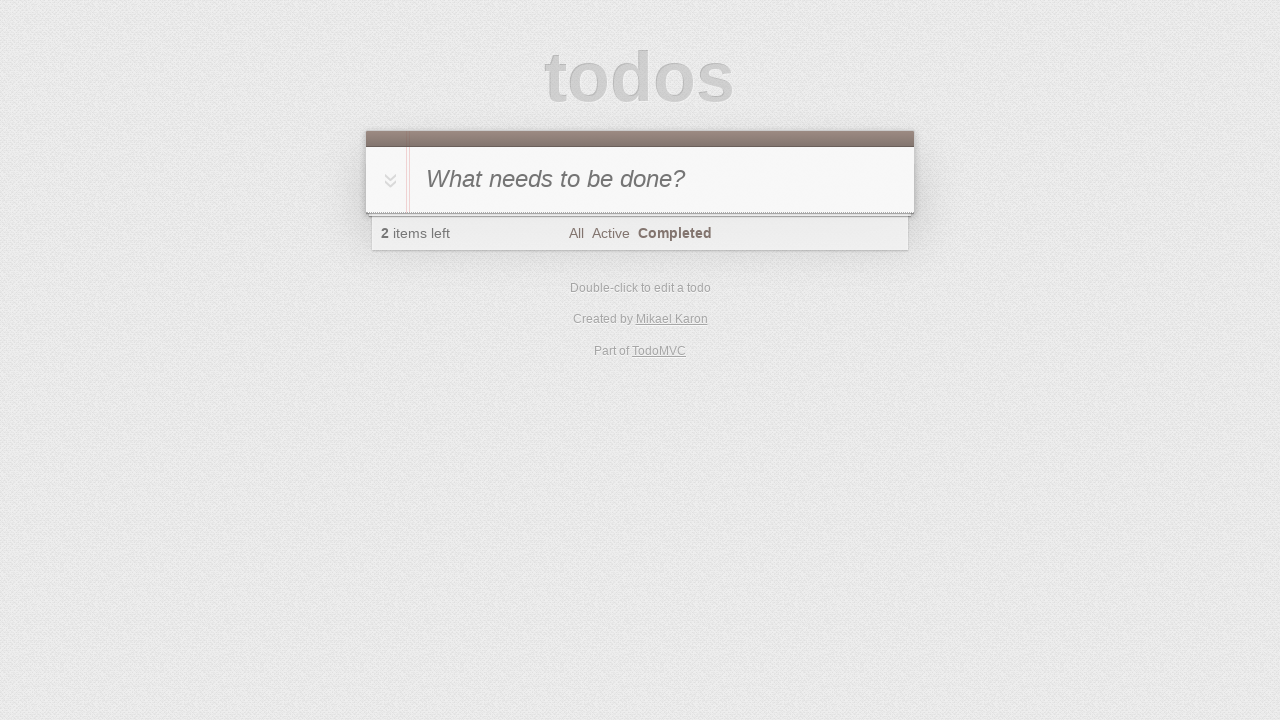

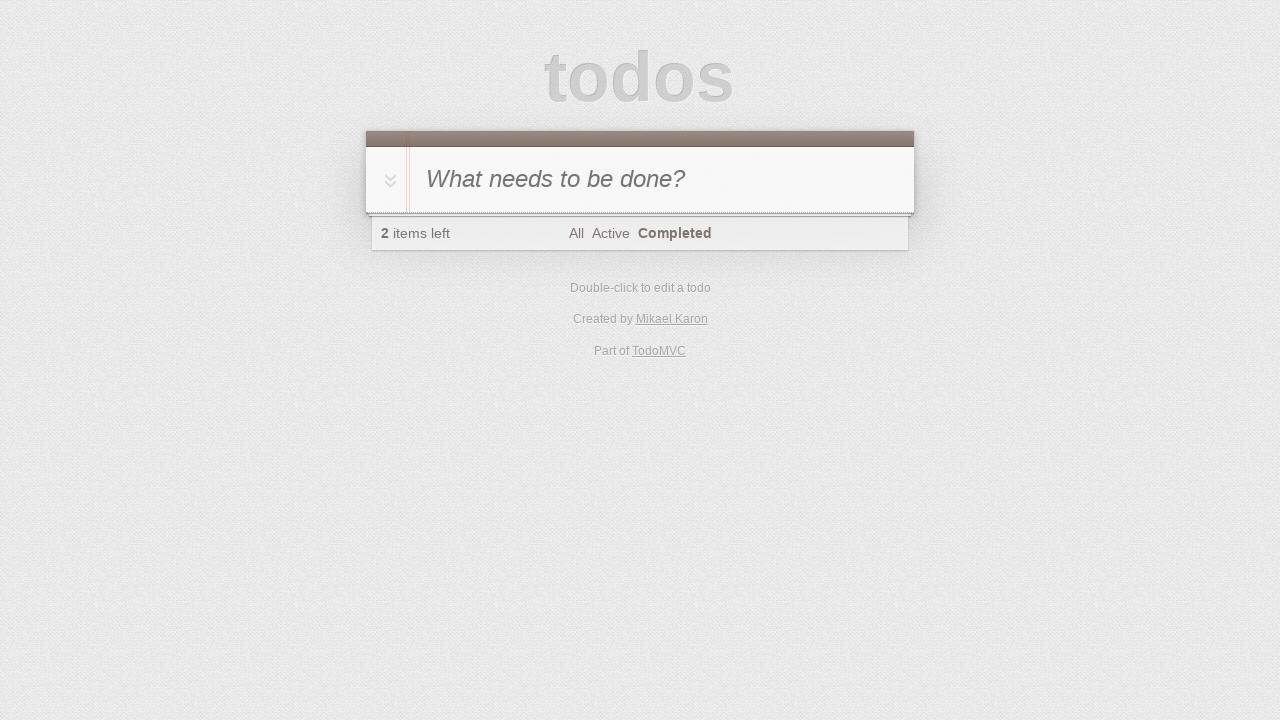